Tests adding multiple specific items (Broccoli, Cucumber, Beetroot) to shopping cart on an e-commerce practice site by iterating through products and clicking "Add to Cart" for matching items.

Starting URL: https://rahulshettyacademy.com/seleniumPractise/#/

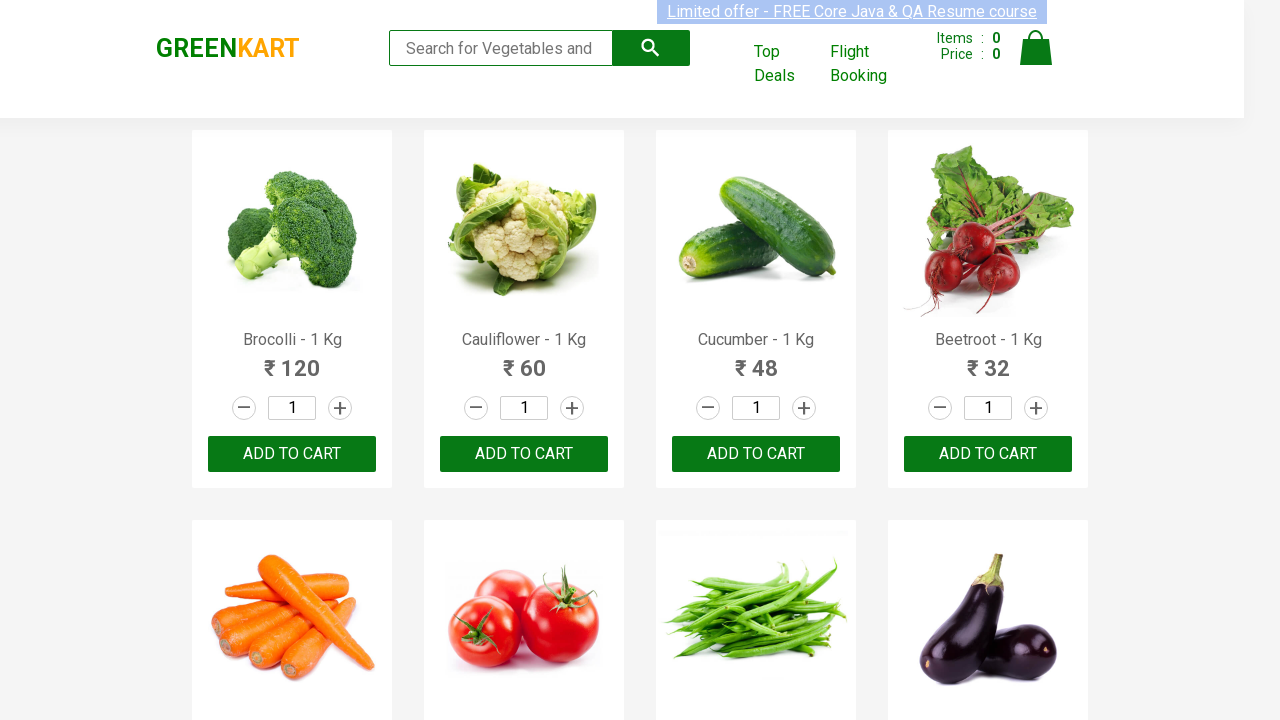

Waited for product names to load on the page
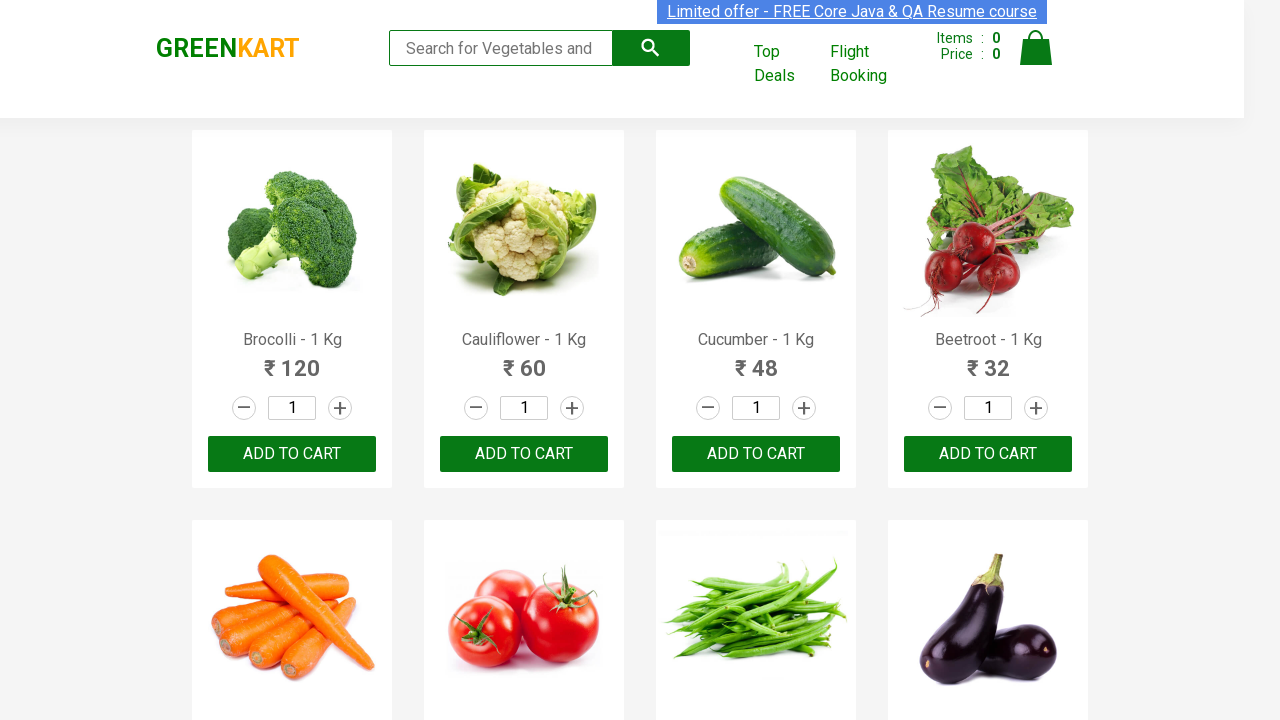

Retrieved all product elements from the page
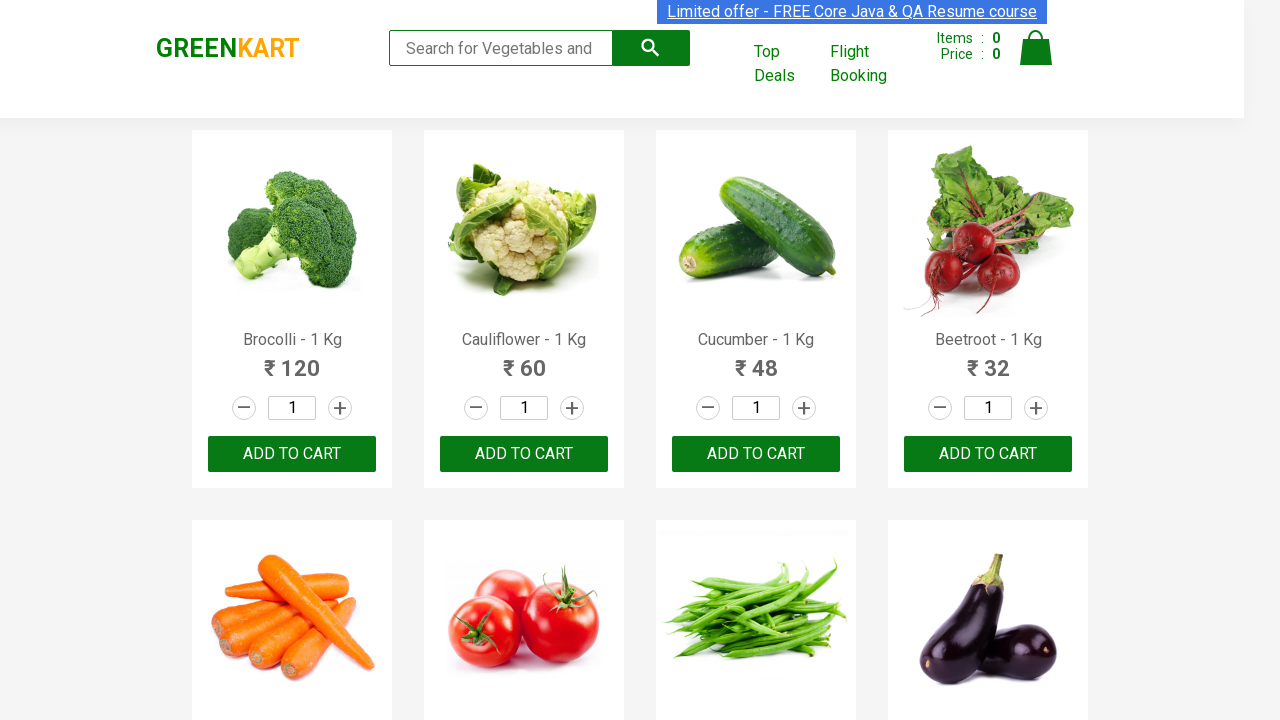

Retrieved text content from product 1
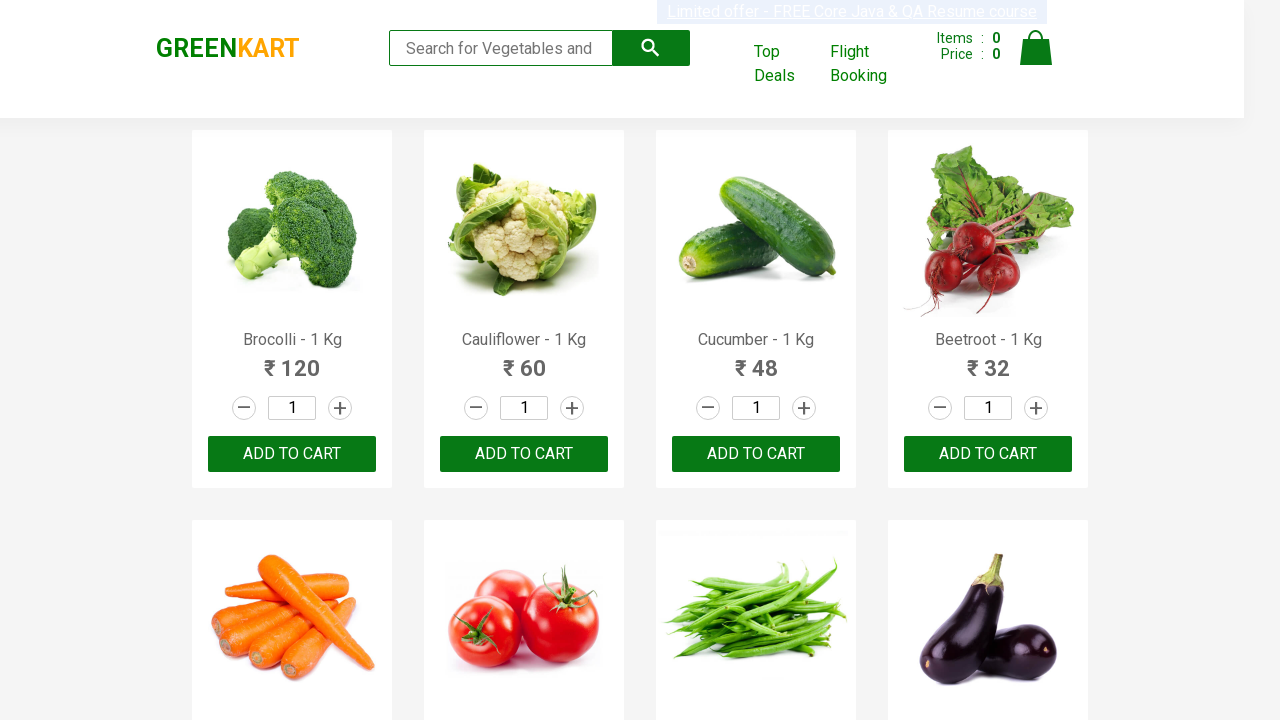

Retrieved add to cart buttons for product 'Brocolli'
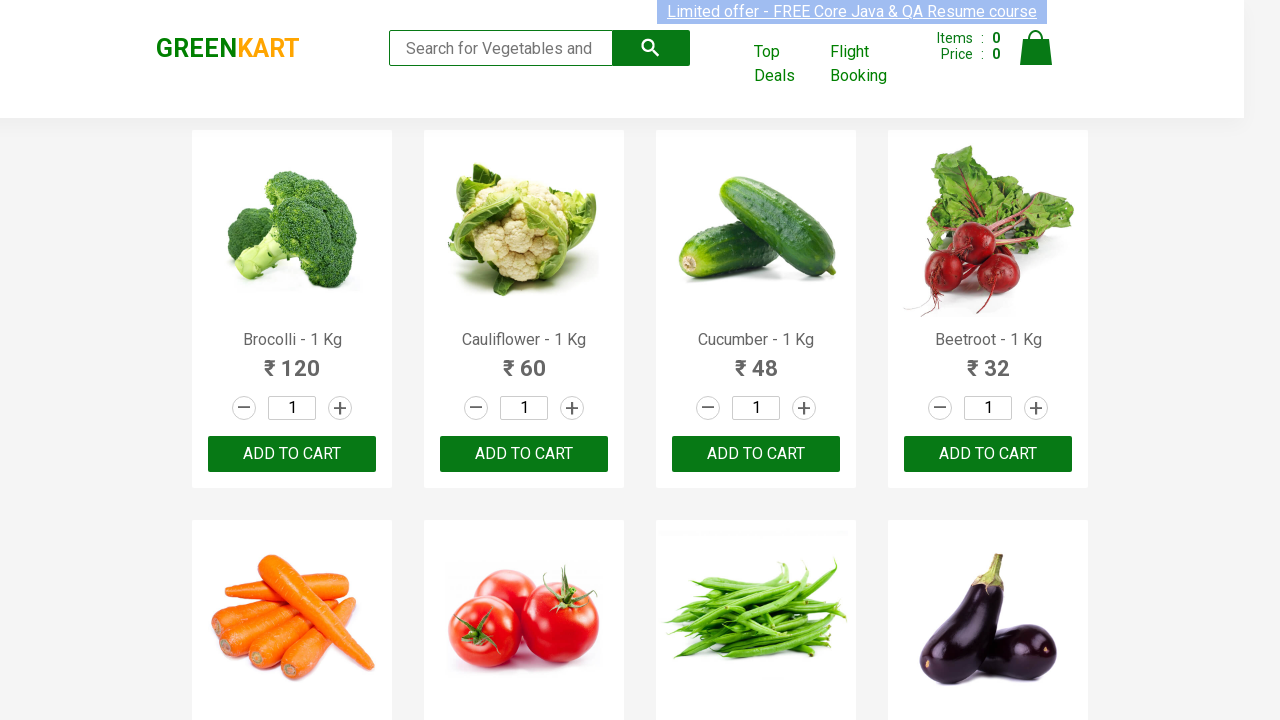

Clicked 'Add to Cart' button for 'Brocolli' (1/3) at (292, 454) on xpath=//div[@class='product-action']/button >> nth=0
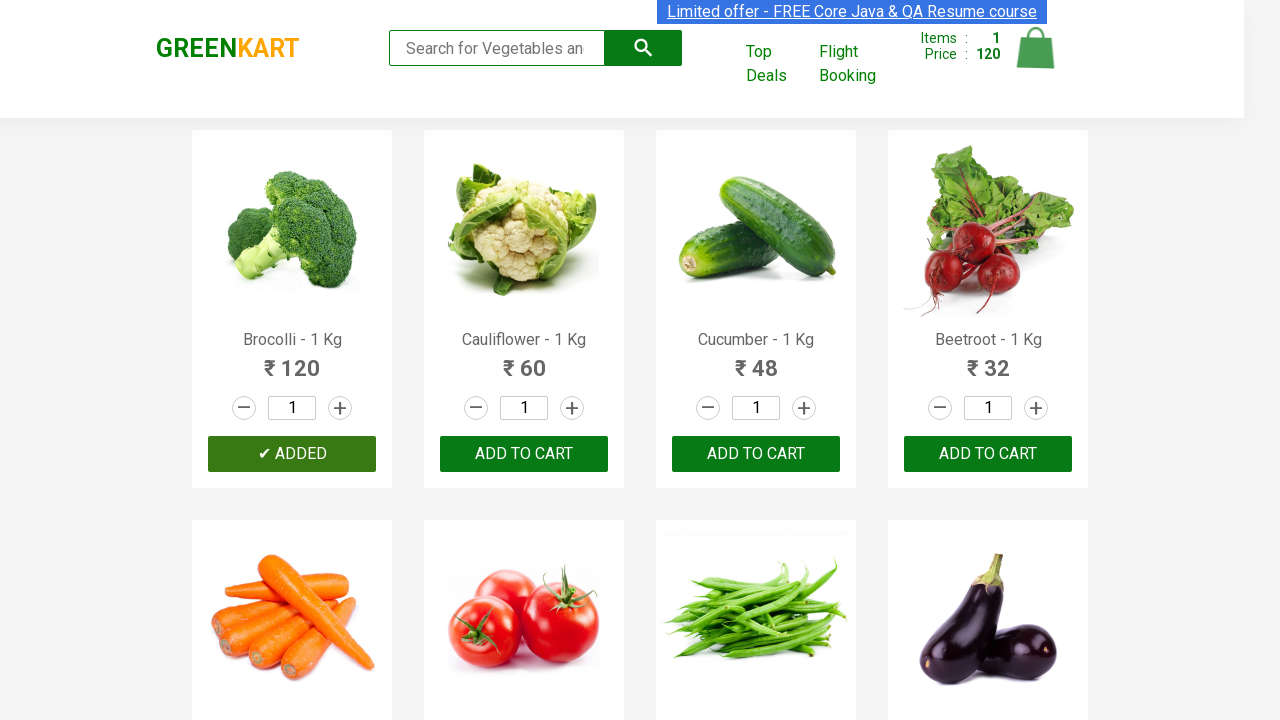

Retrieved text content from product 2
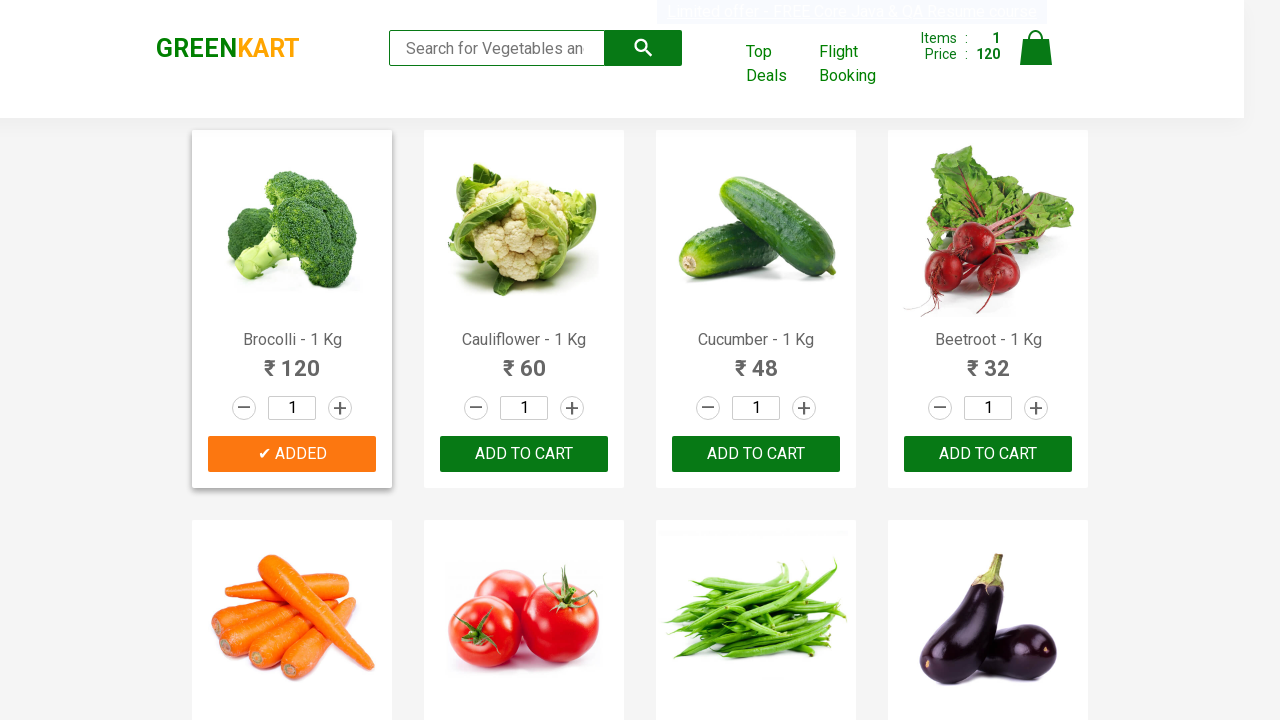

Retrieved text content from product 3
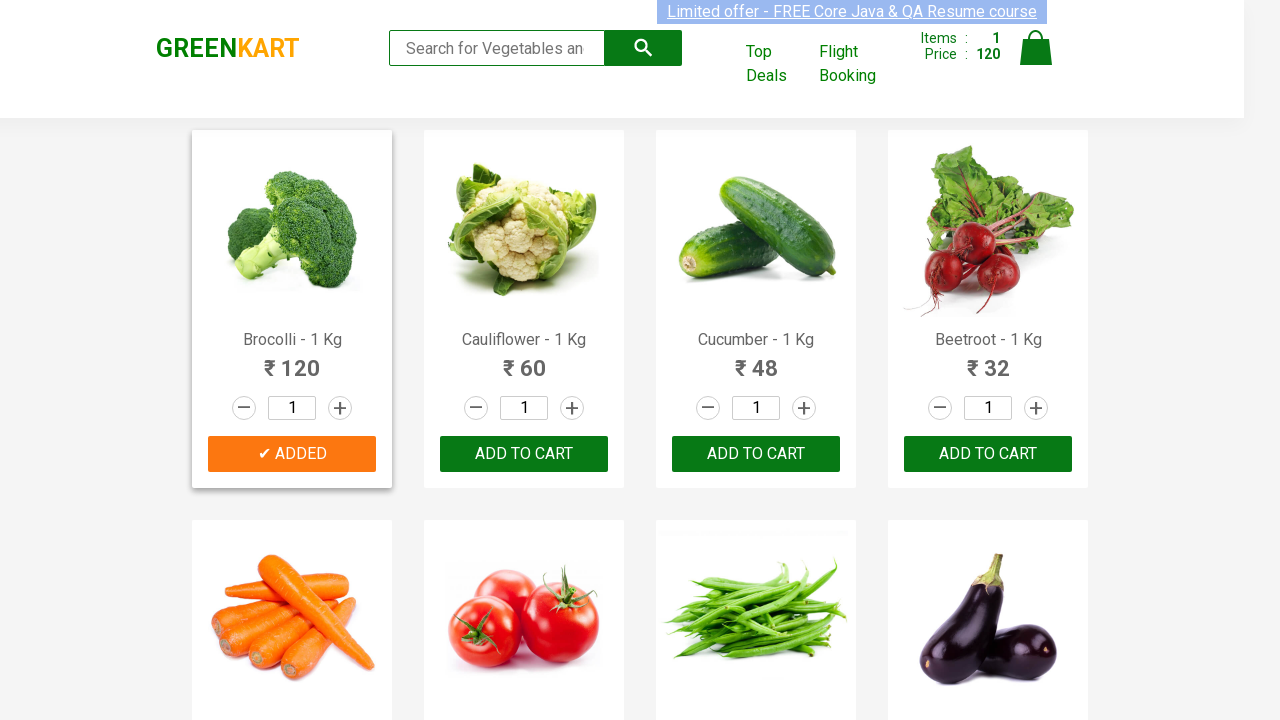

Retrieved add to cart buttons for product 'Cucumber'
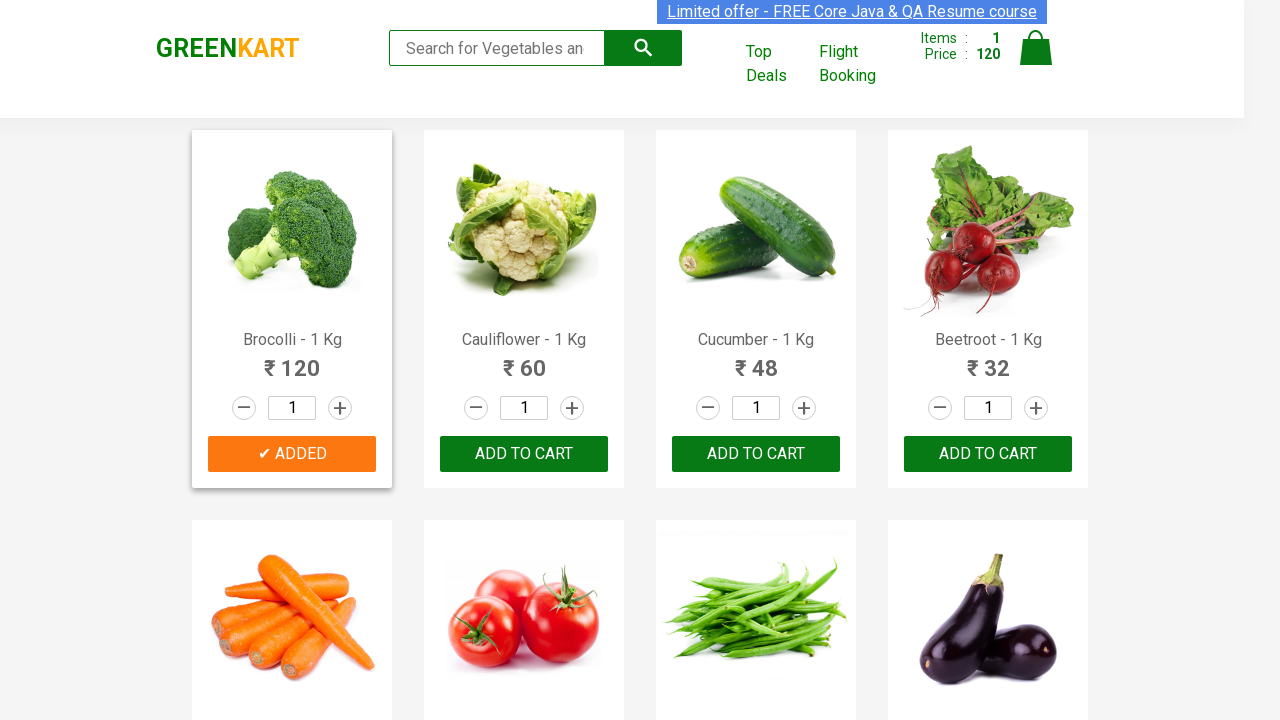

Clicked 'Add to Cart' button for 'Cucumber' (2/3) at (756, 454) on xpath=//div[@class='product-action']/button >> nth=2
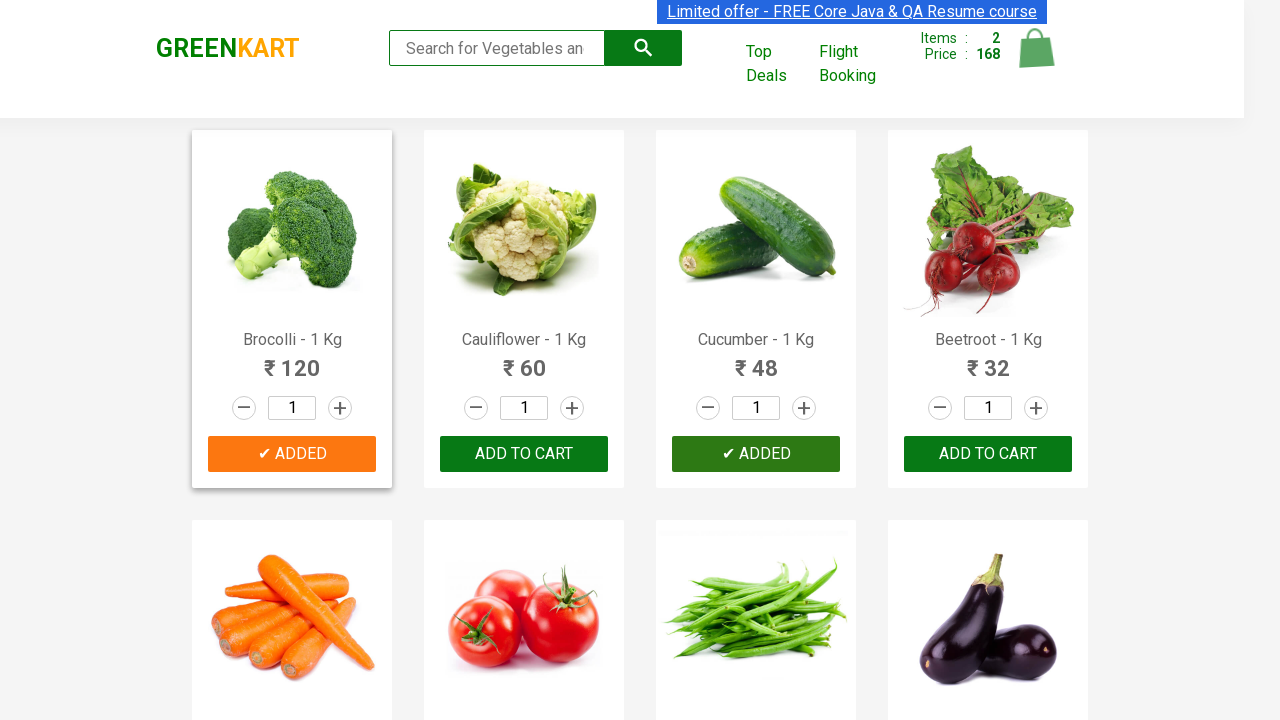

Retrieved text content from product 4
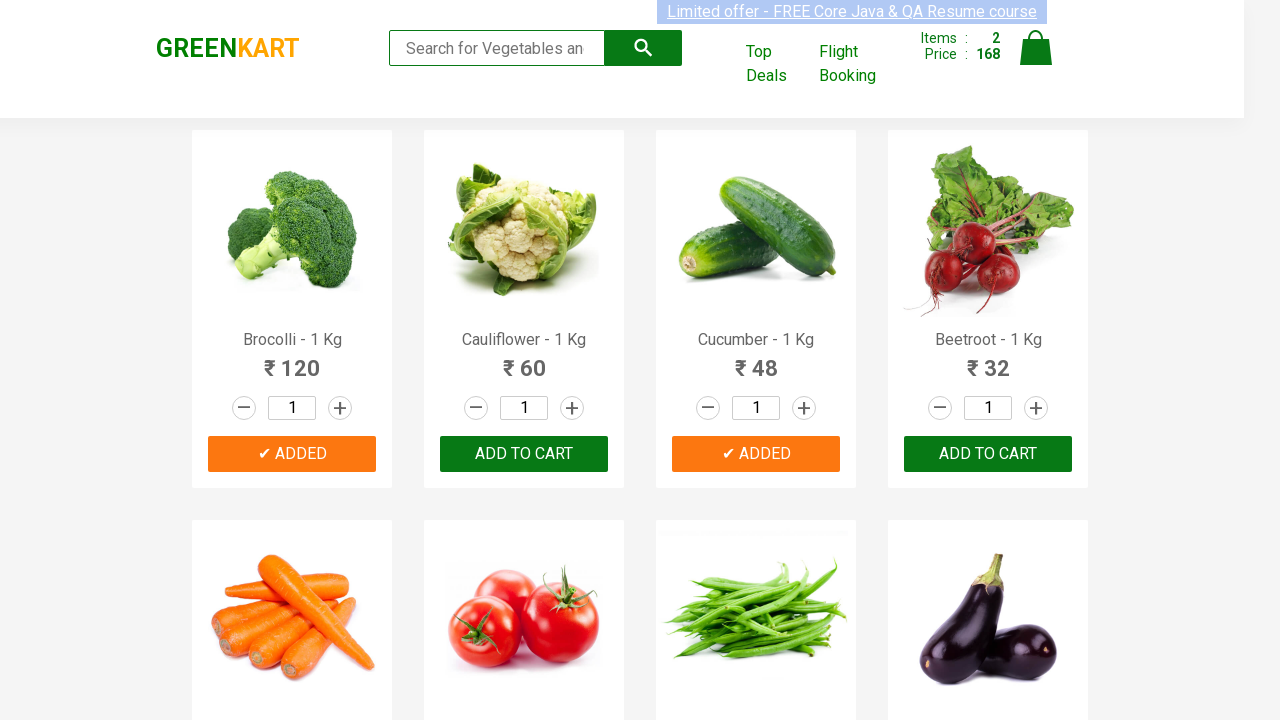

Retrieved add to cart buttons for product 'Beetroot'
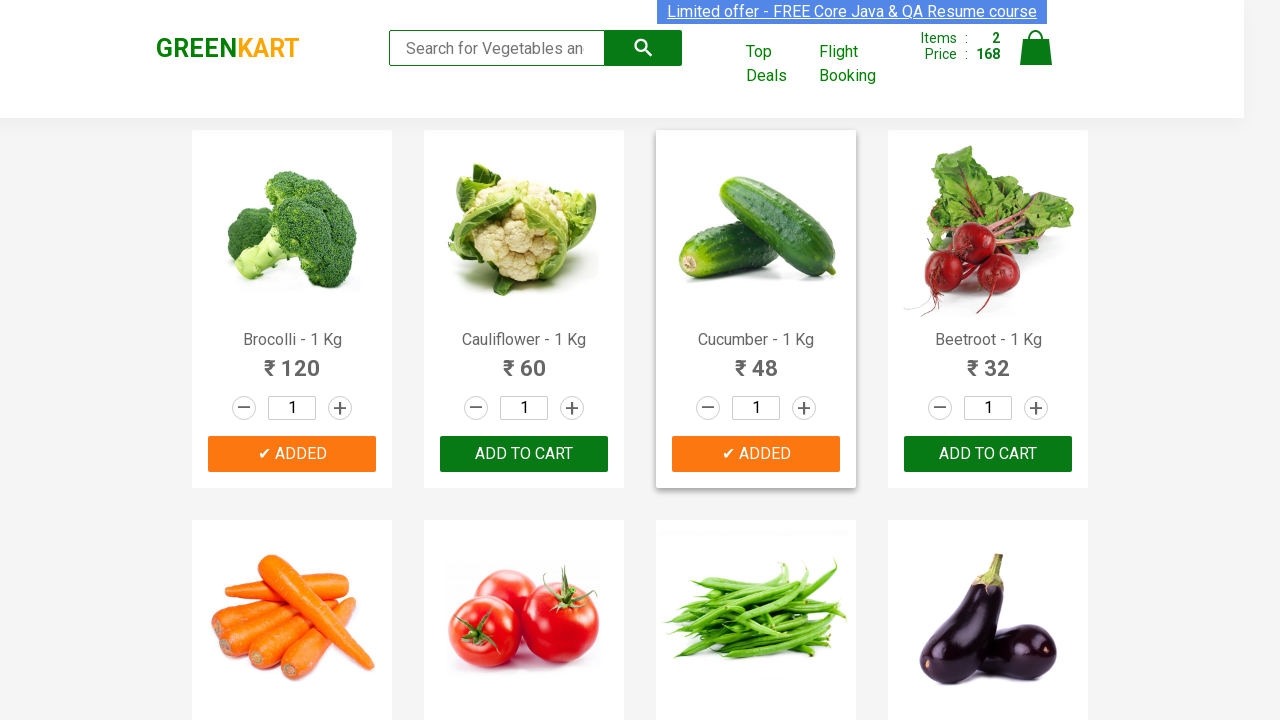

Clicked 'Add to Cart' button for 'Beetroot' (3/3) at (988, 454) on xpath=//div[@class='product-action']/button >> nth=3
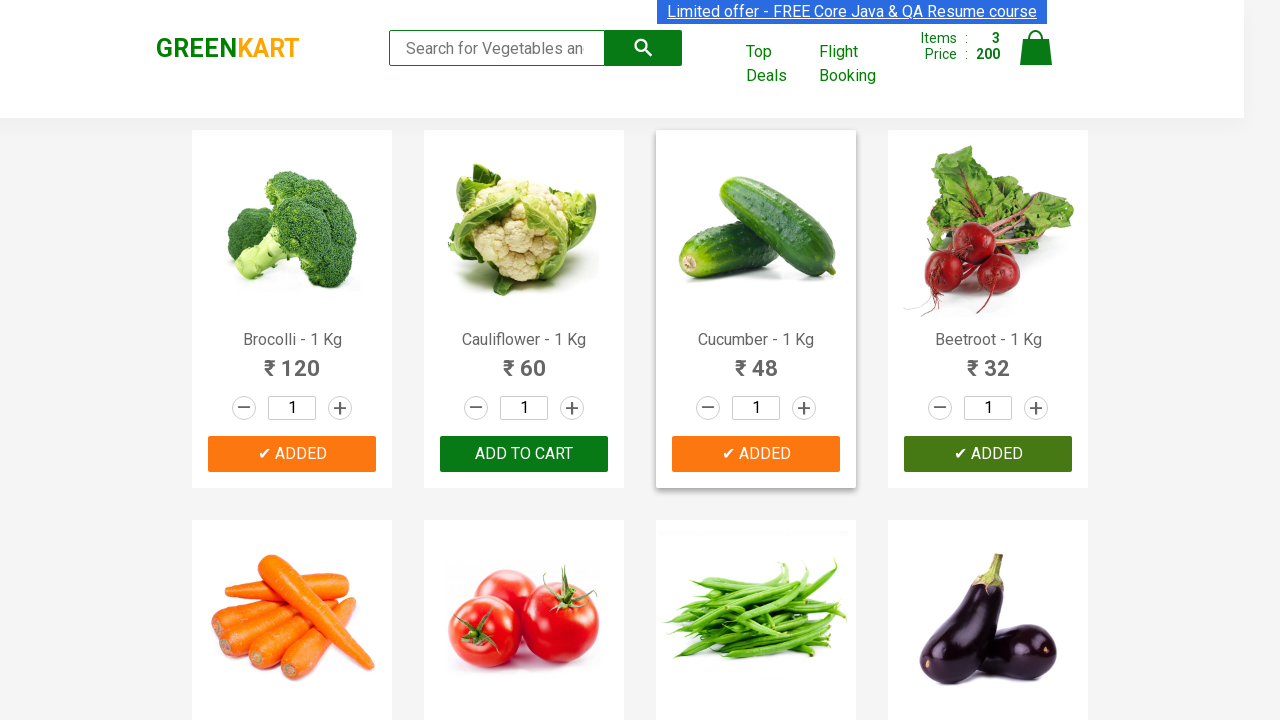

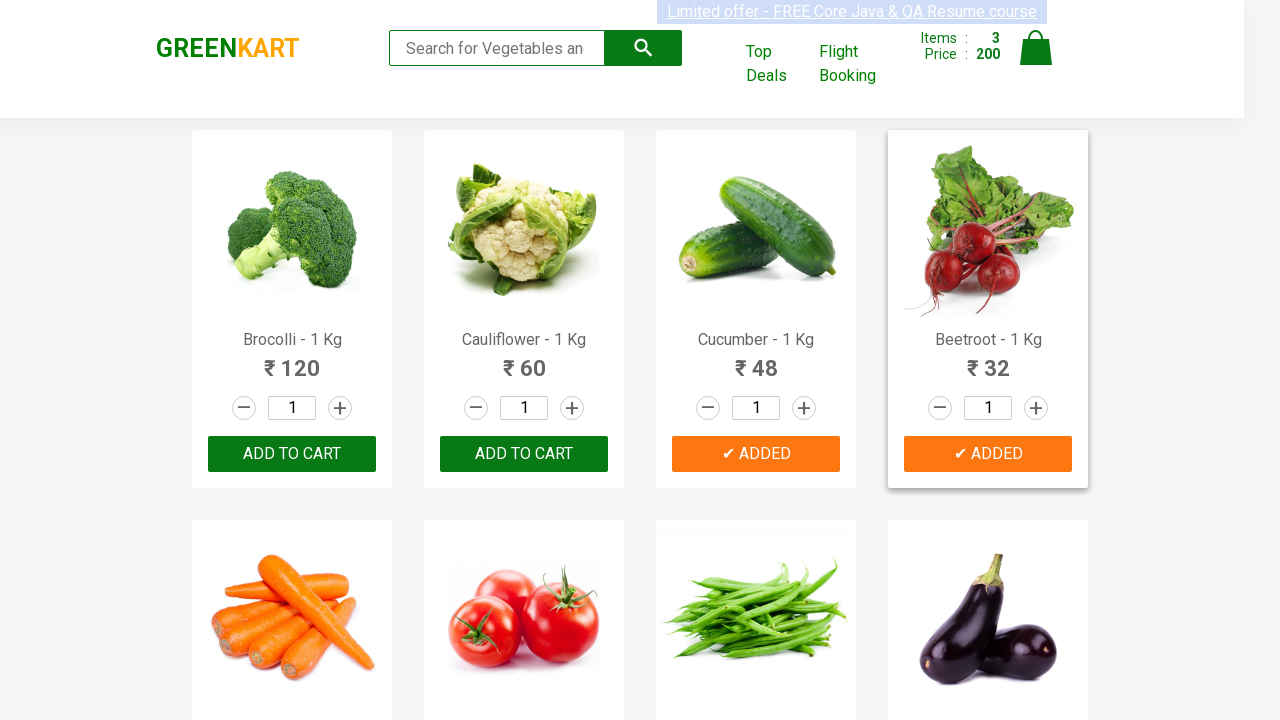